Tests drag and drop functionality within an iframe on the jQuery UI demo page by dragging an element from one location to another

Starting URL: http://jqueryui.com/droppable/

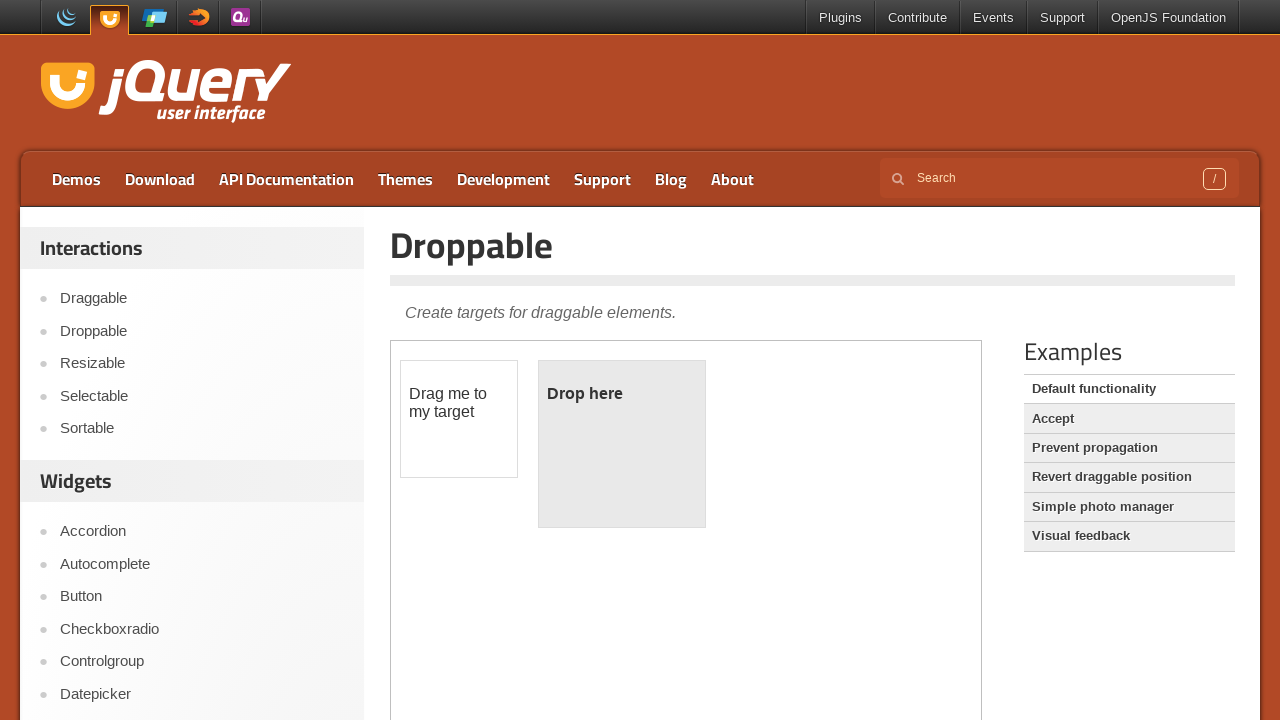

Located the iframe containing the drag and drop demo
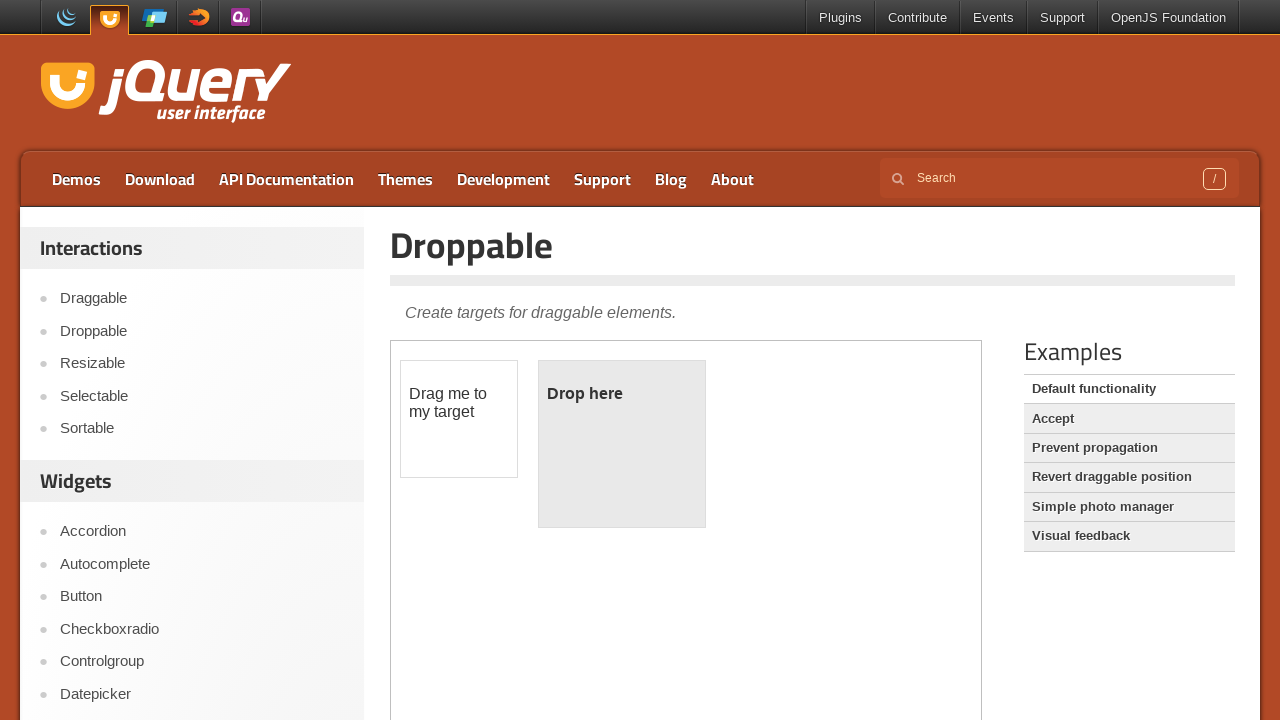

Located the draggable element with id 'draggable'
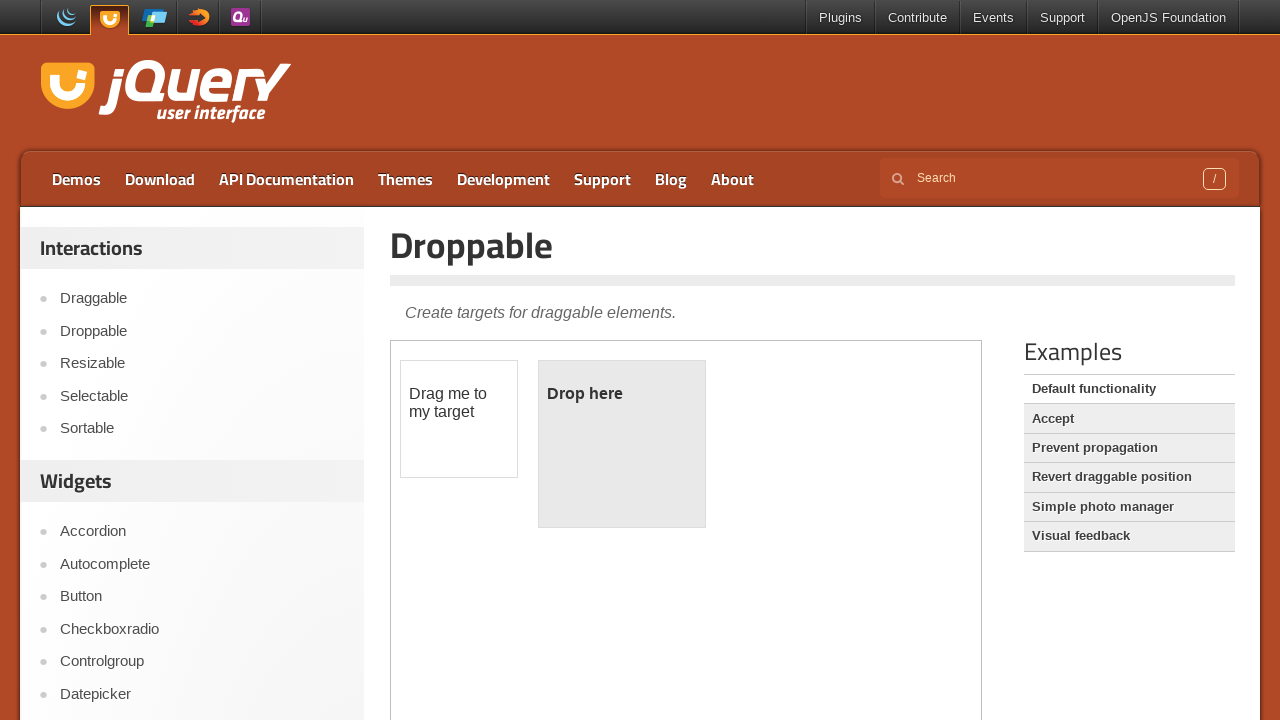

Located the droppable target element with id 'droppable'
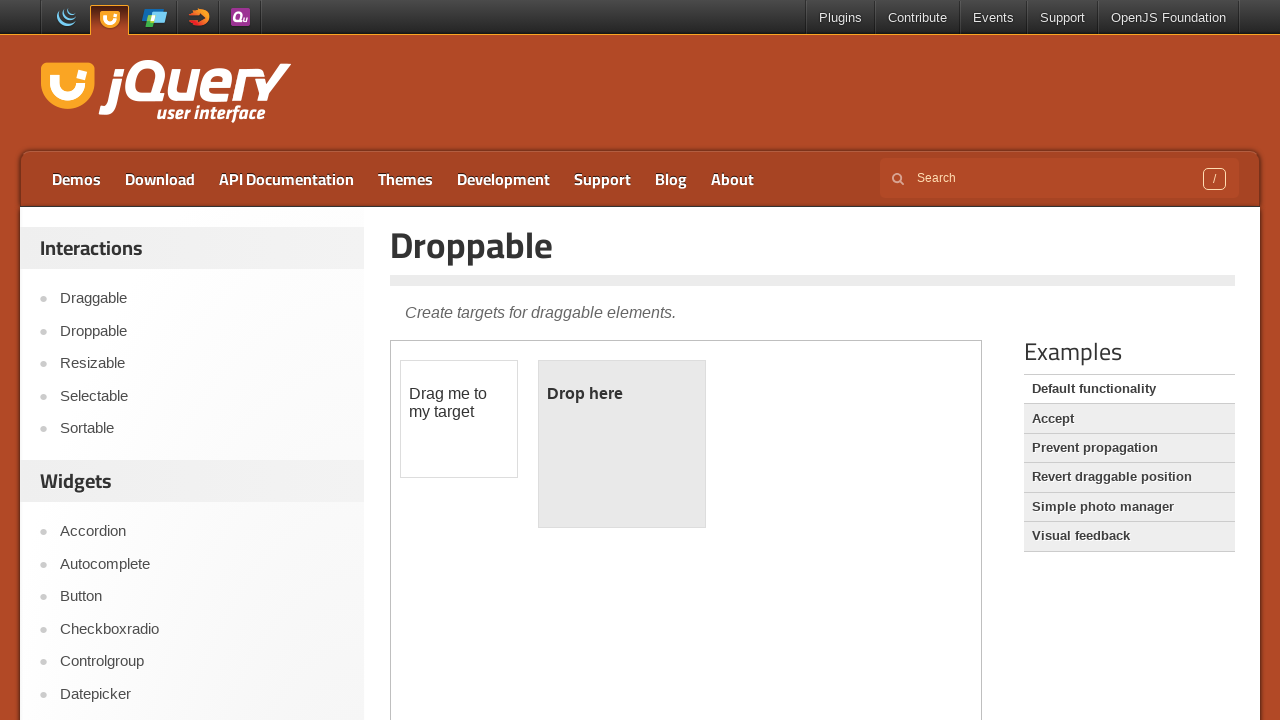

Dragged draggable element to droppable target within iframe at (622, 444)
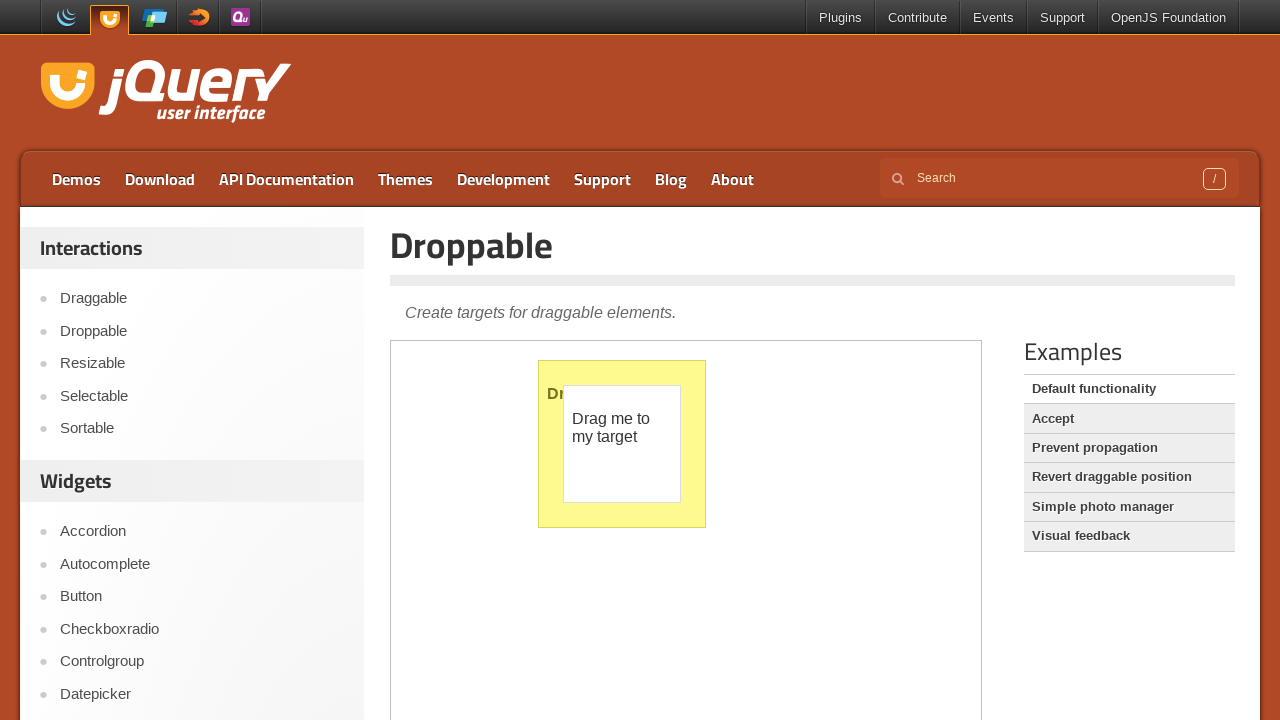

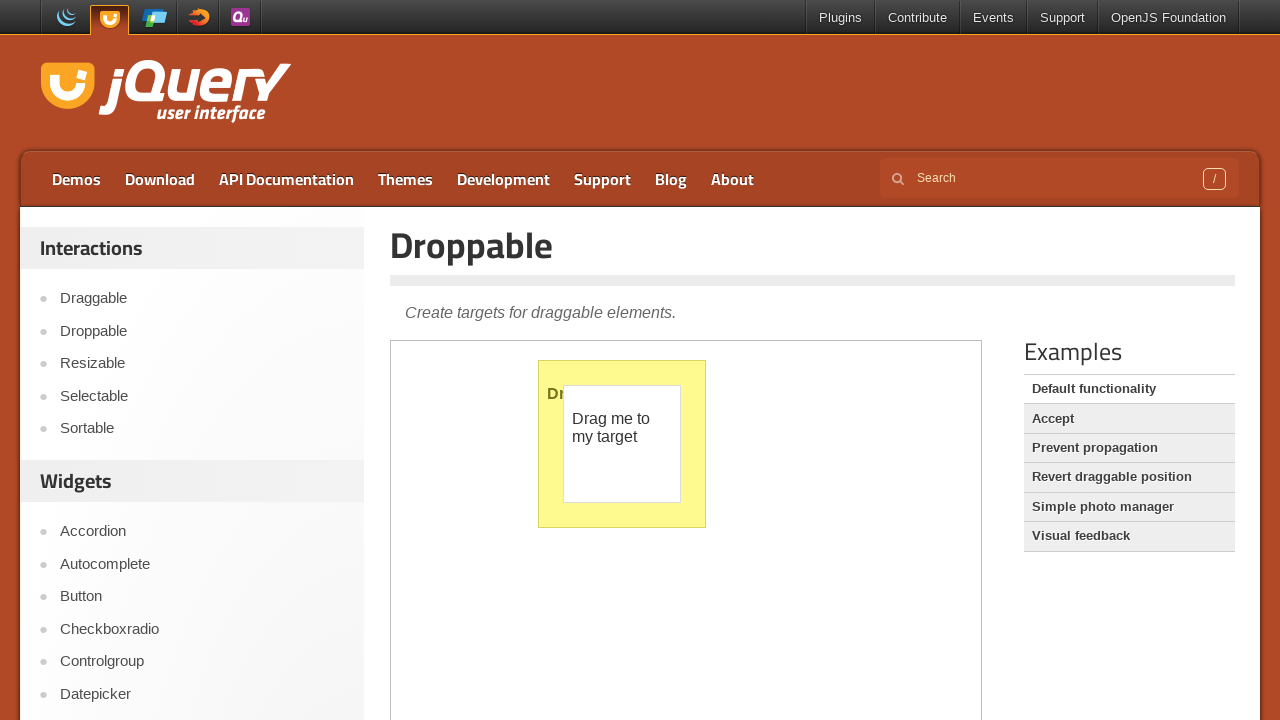